Tests checkbox validation by checking if element is displayed and enabled, then clicking the checkbox if not selected and verifying the selection state

Starting URL: https://www.leafground.com/checkbox.xhtml

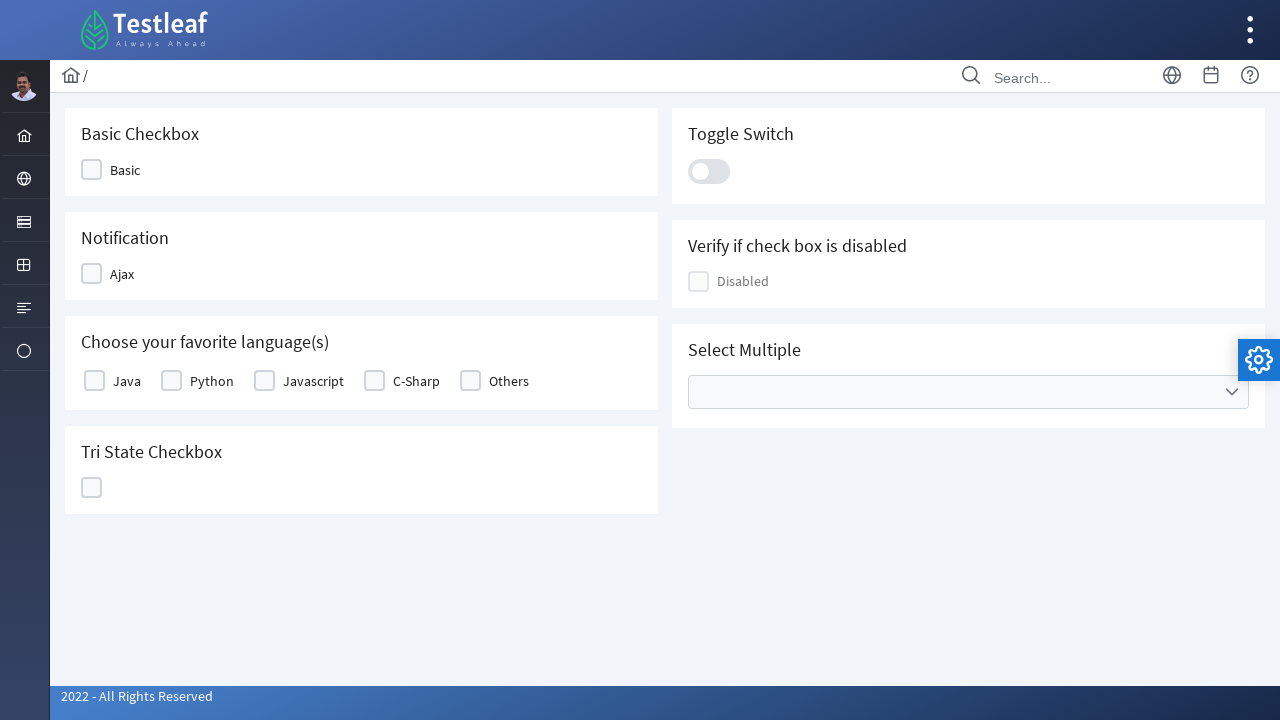

Checkbox element became visible
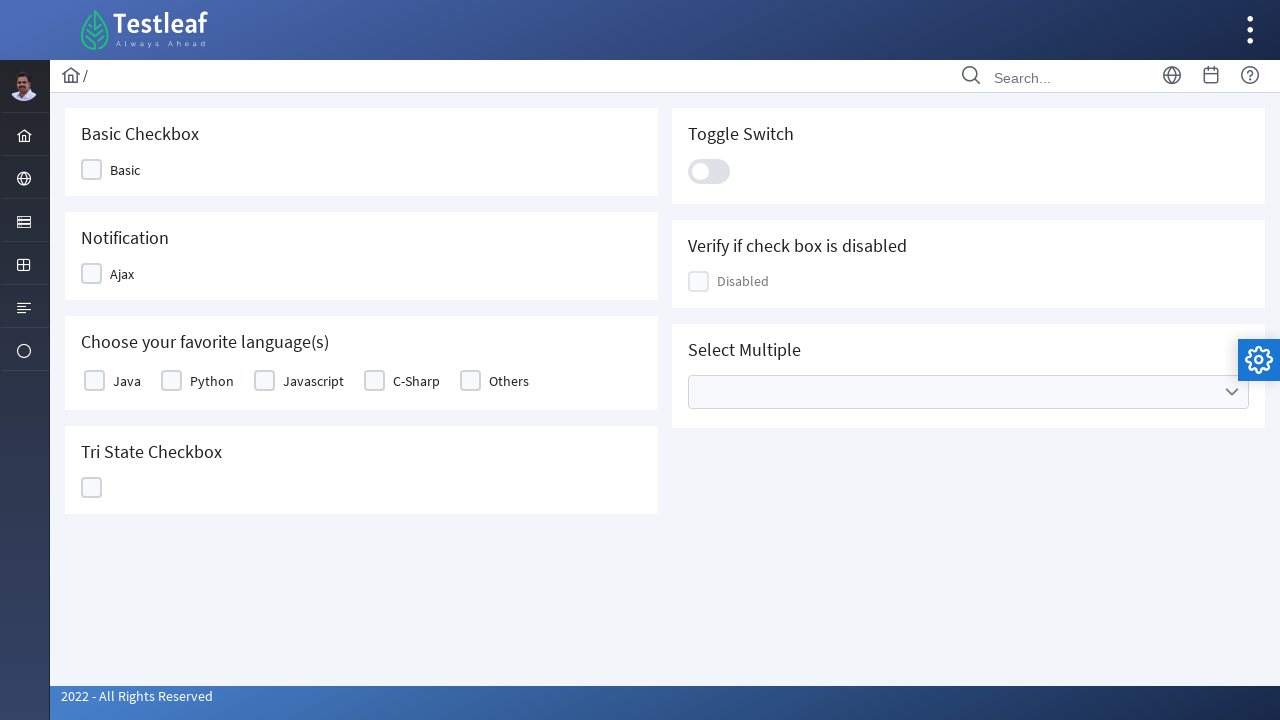

Checked if checkbox is visible: True
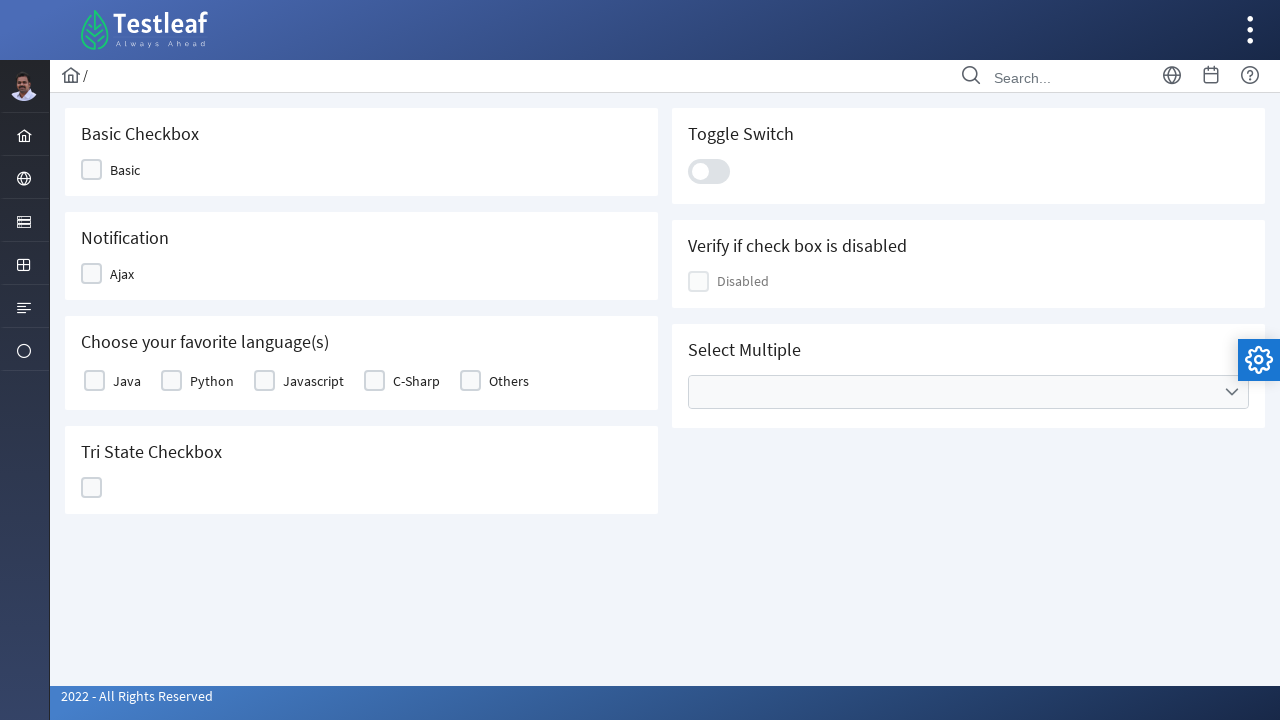

Checked if checkbox is enabled: True
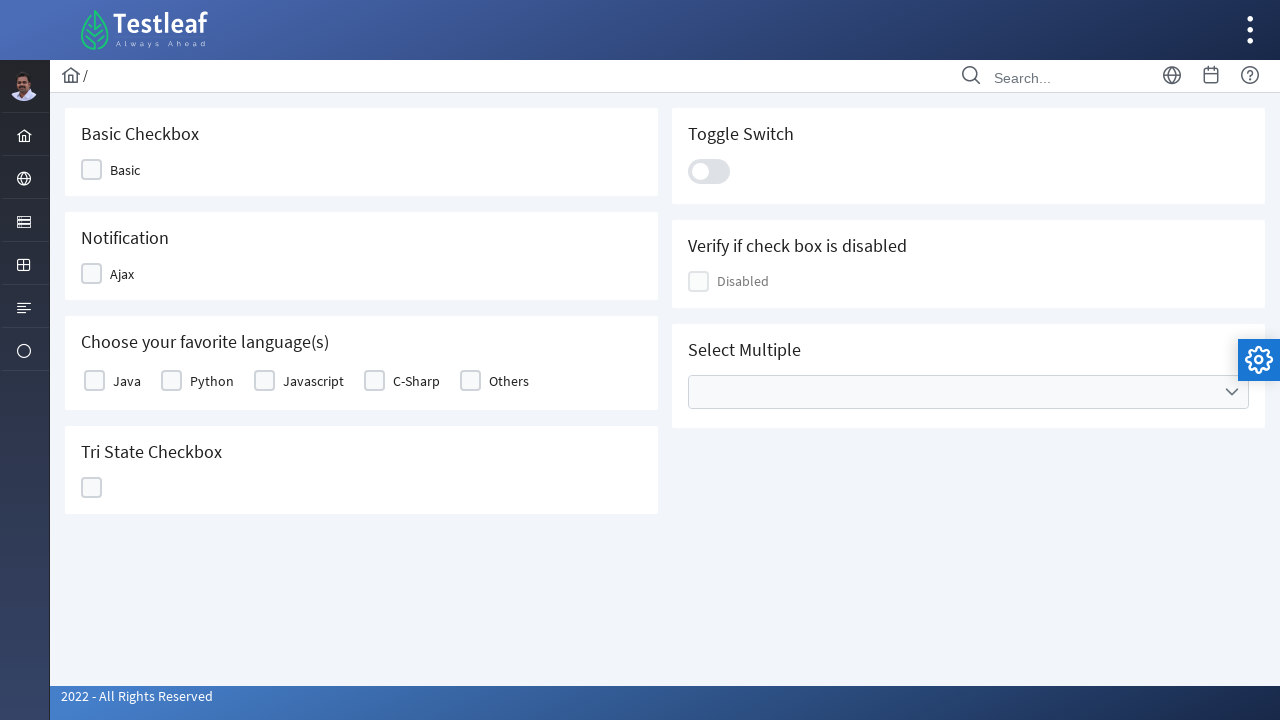

Retrieved checkbox class attribute to determine selection state: False
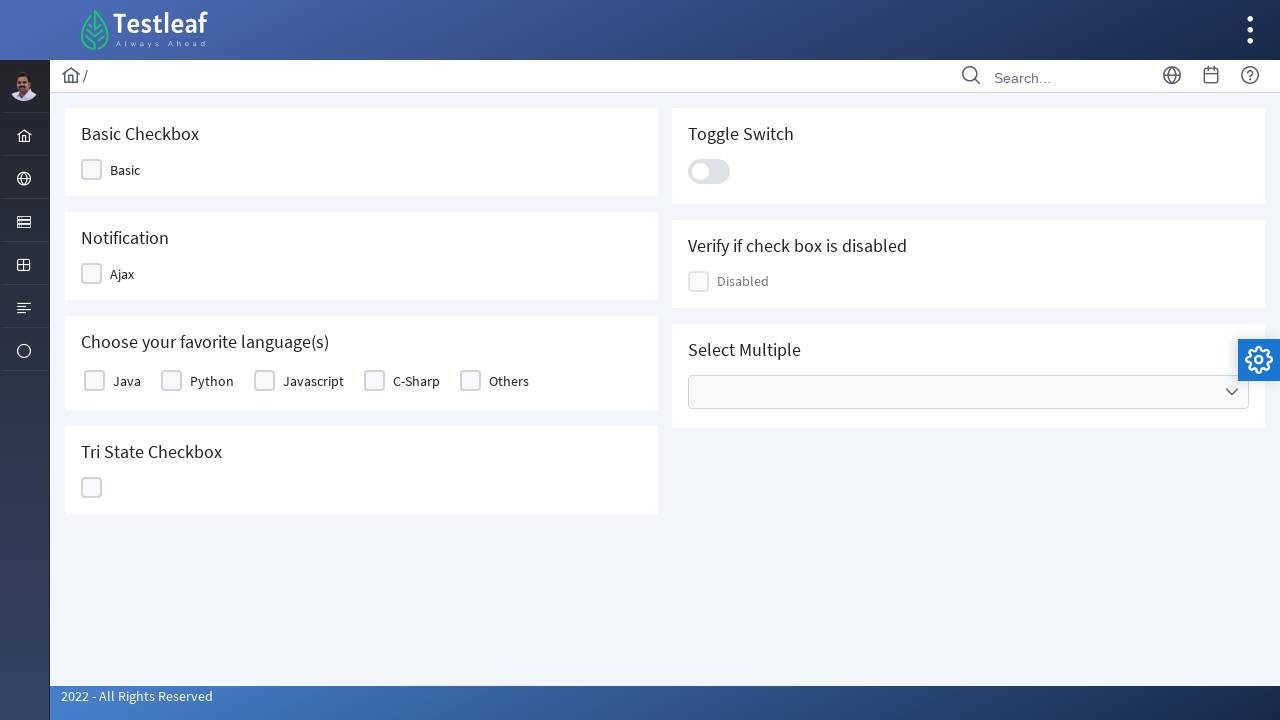

Clicked checkbox to select it at (92, 170) on xpath=//*[@id='j_idt87:j_idt89']//div[2]
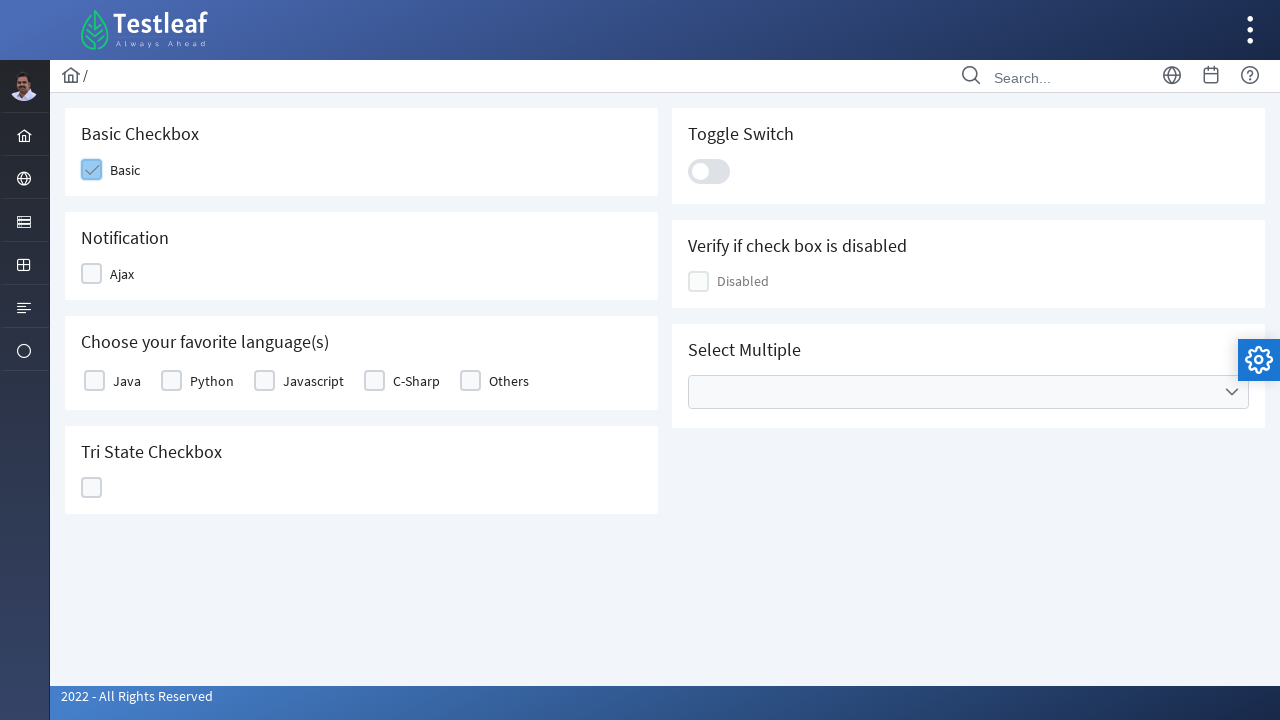

Waited 500ms for checkbox selection to complete
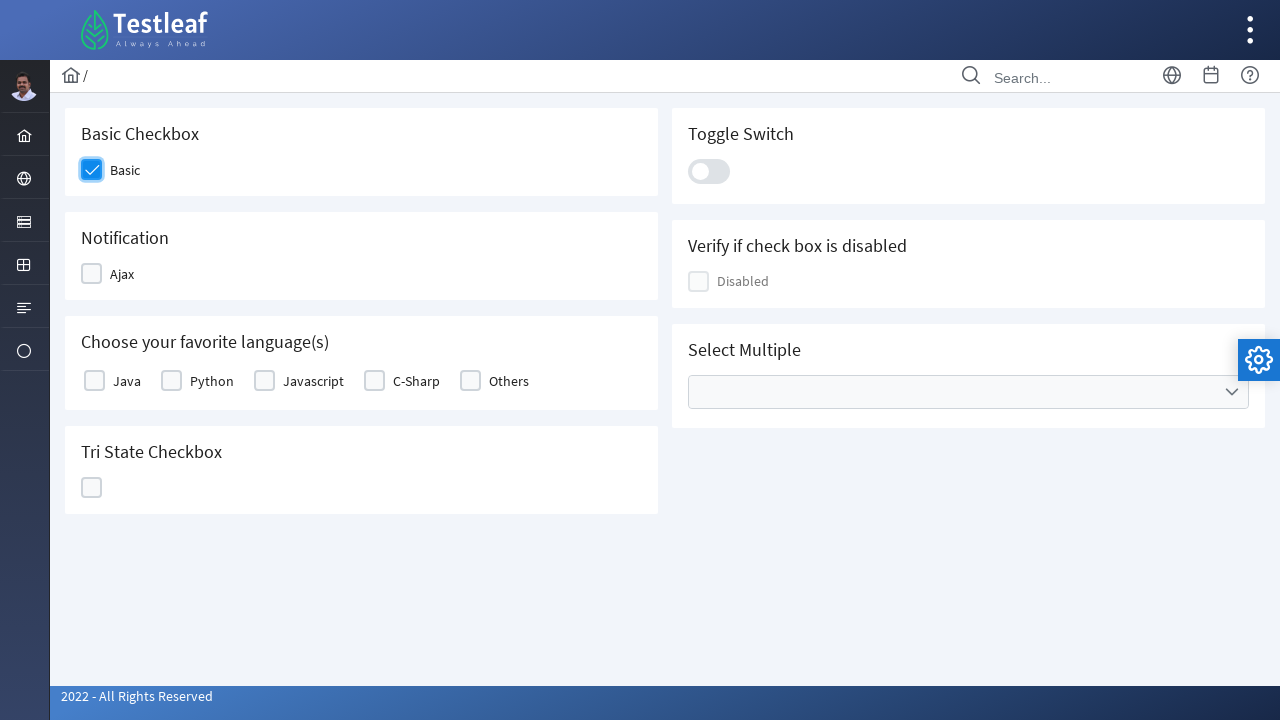

Verified checkbox selection by retrieving updated class attribute
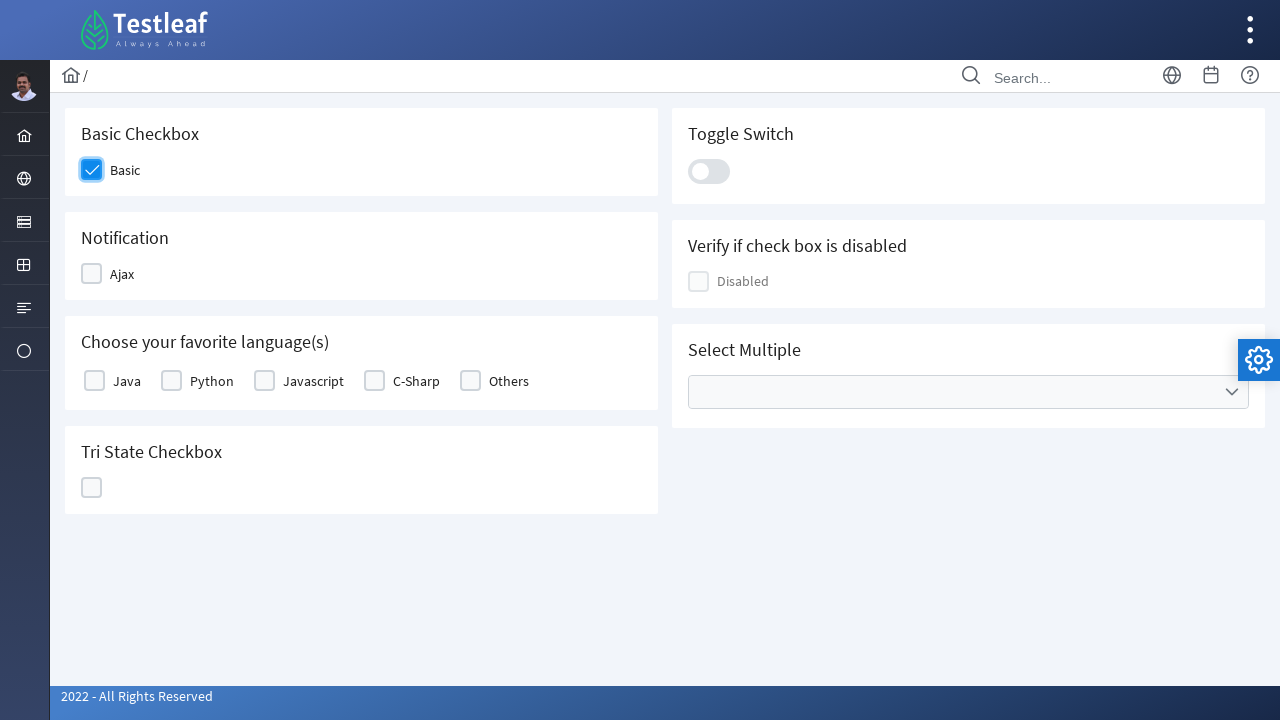

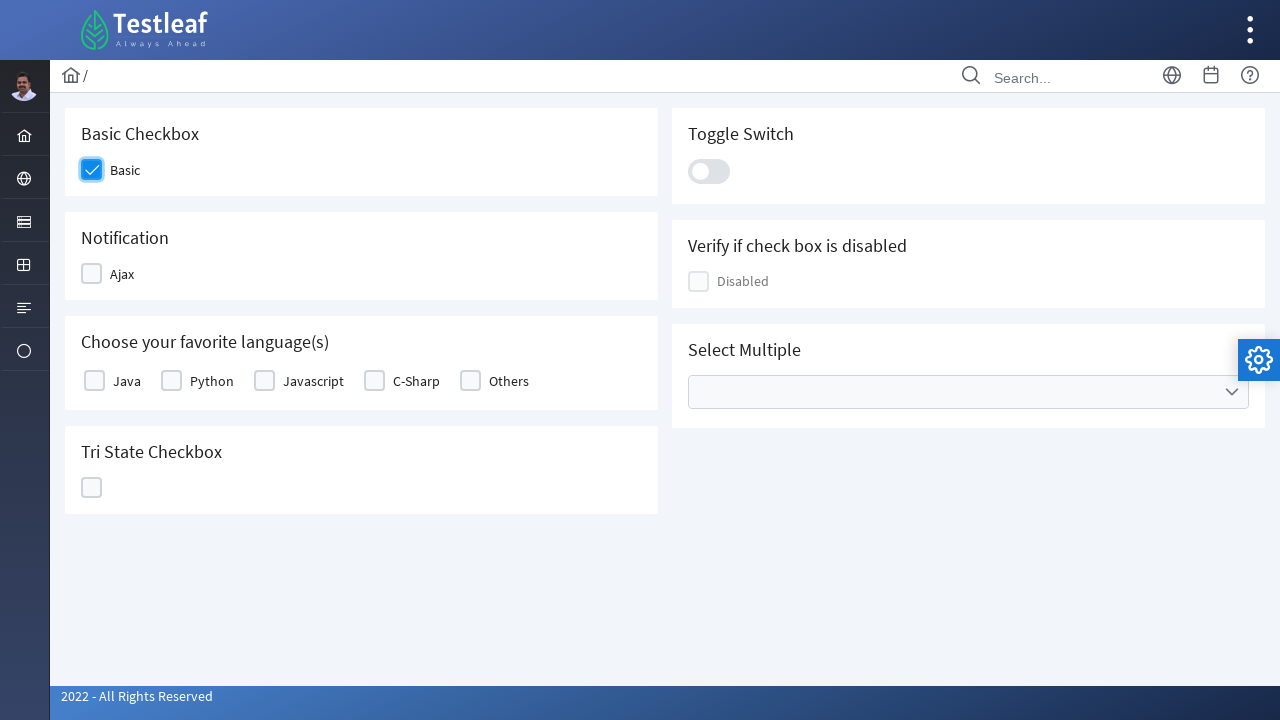